Fills out a text box form with user details including name, email, current address, and permanent address, then submits the form

Starting URL: https://demoqa.com/text-box

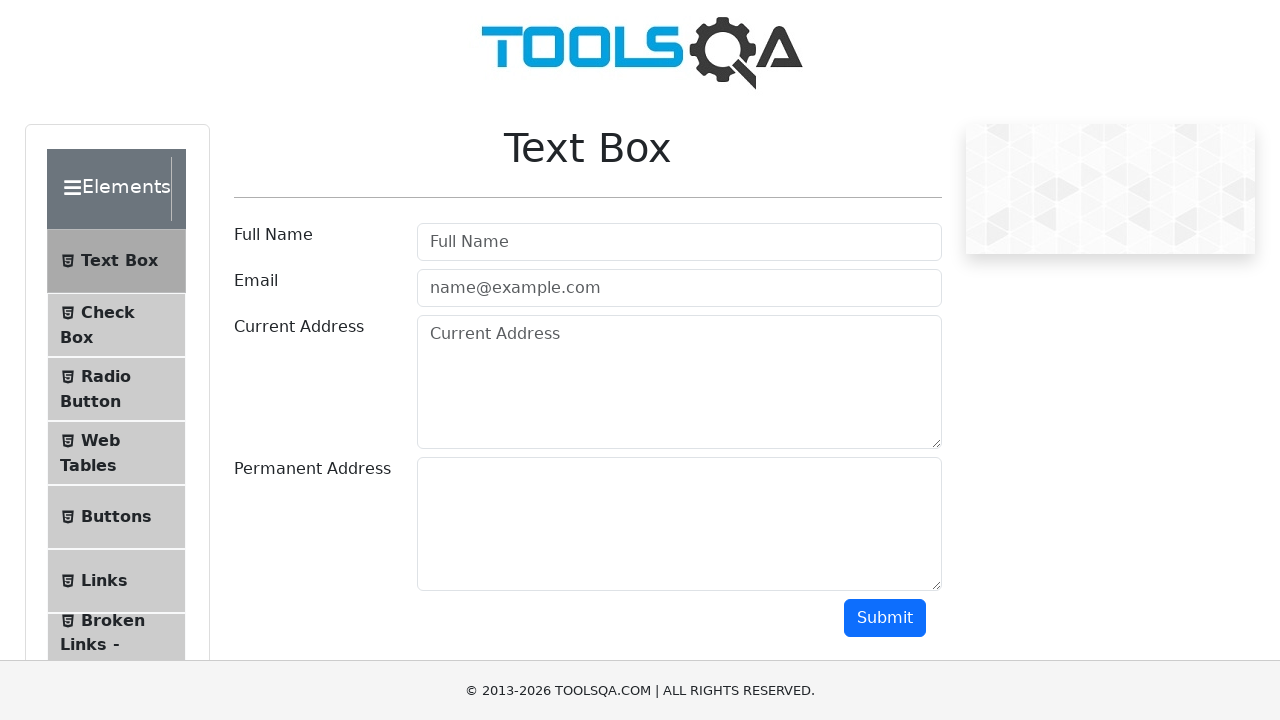

Filled username field with 'Vyga' on #userName
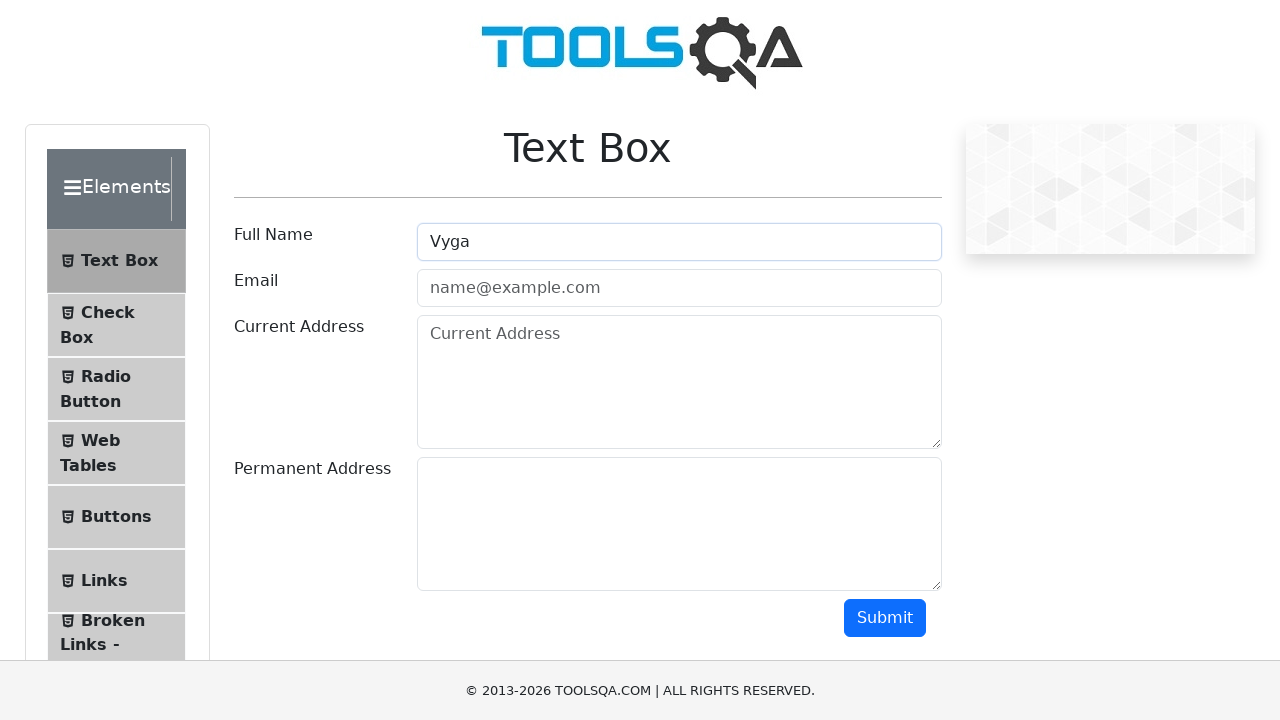

Filled email field with 'dilna3@gmail.com' on #userEmail
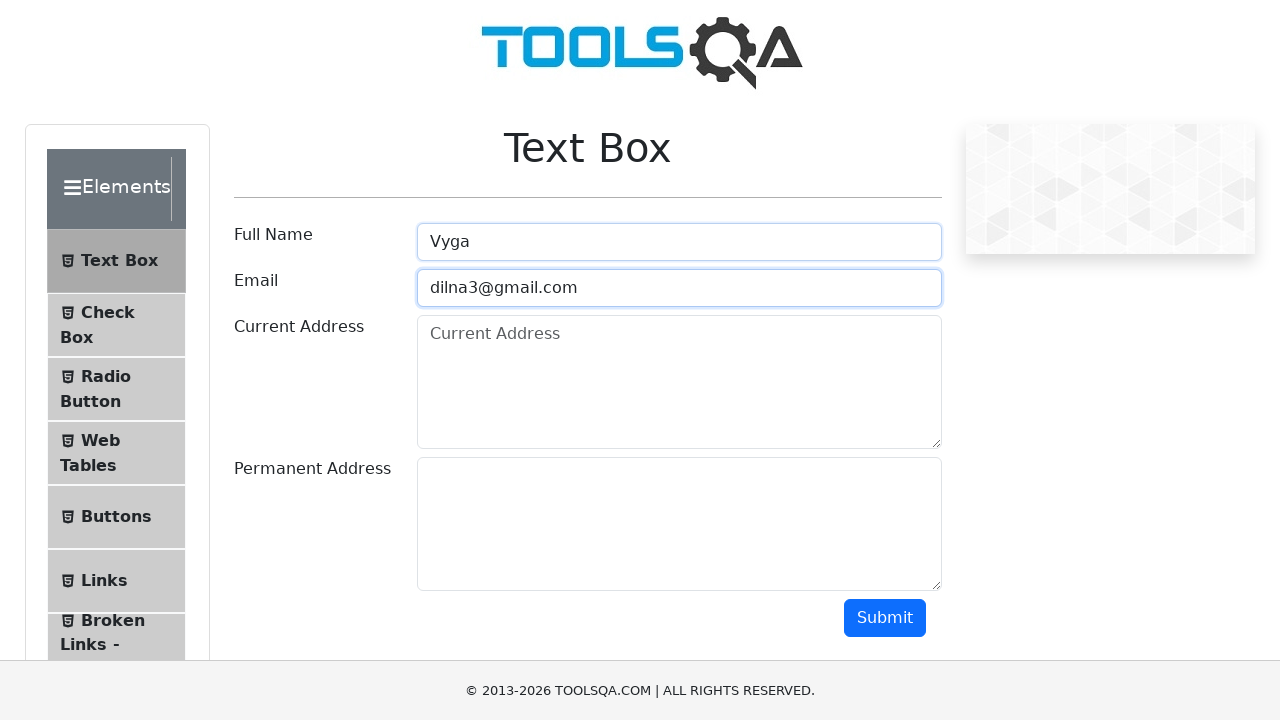

Filled current address field with 'Vatakara,Kozhikode' on #currentAddress
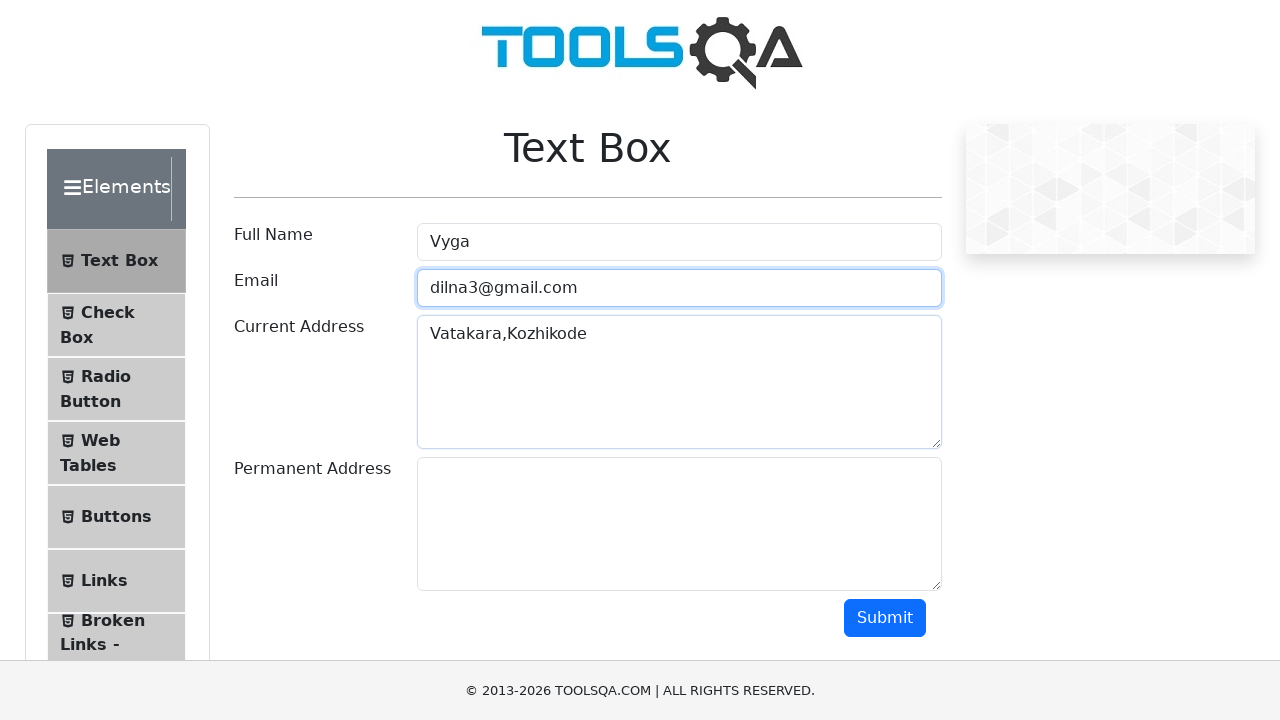

Filled permanent address field with 'Vatakara,Kozhikode' on #permanentAddress
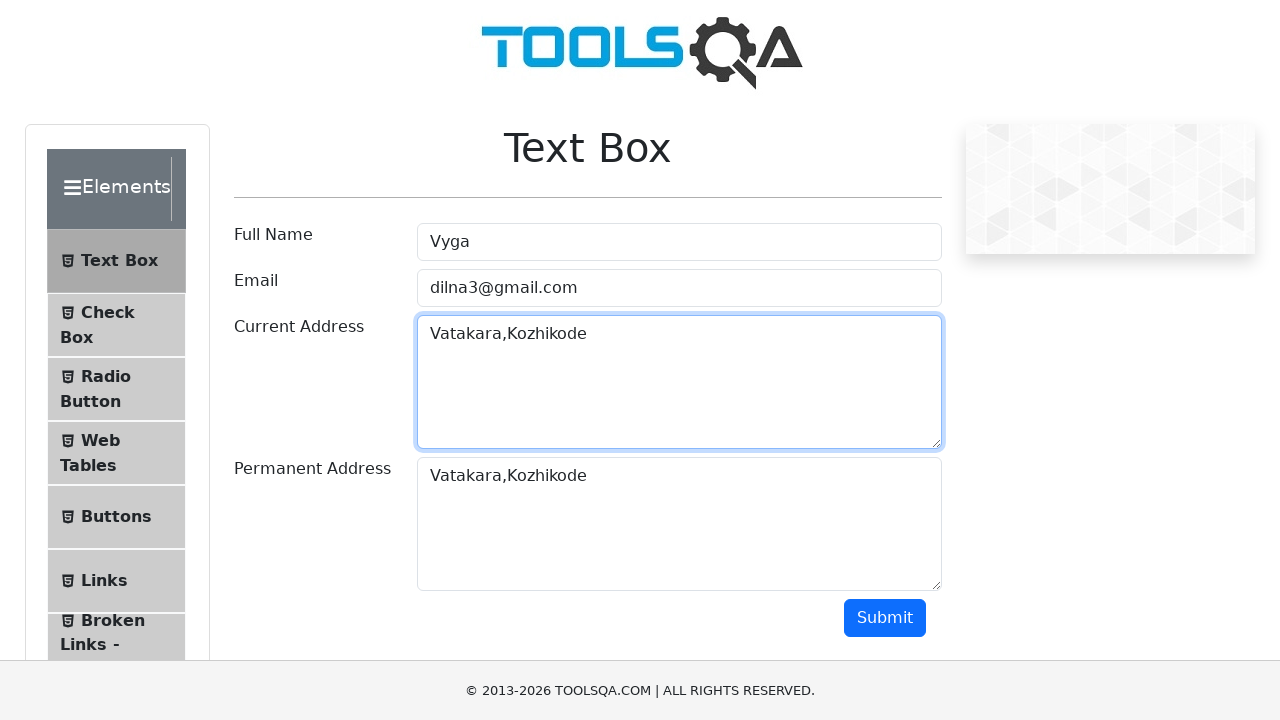

Clicked submit button to submit the text box form at (885, 618) on #submit
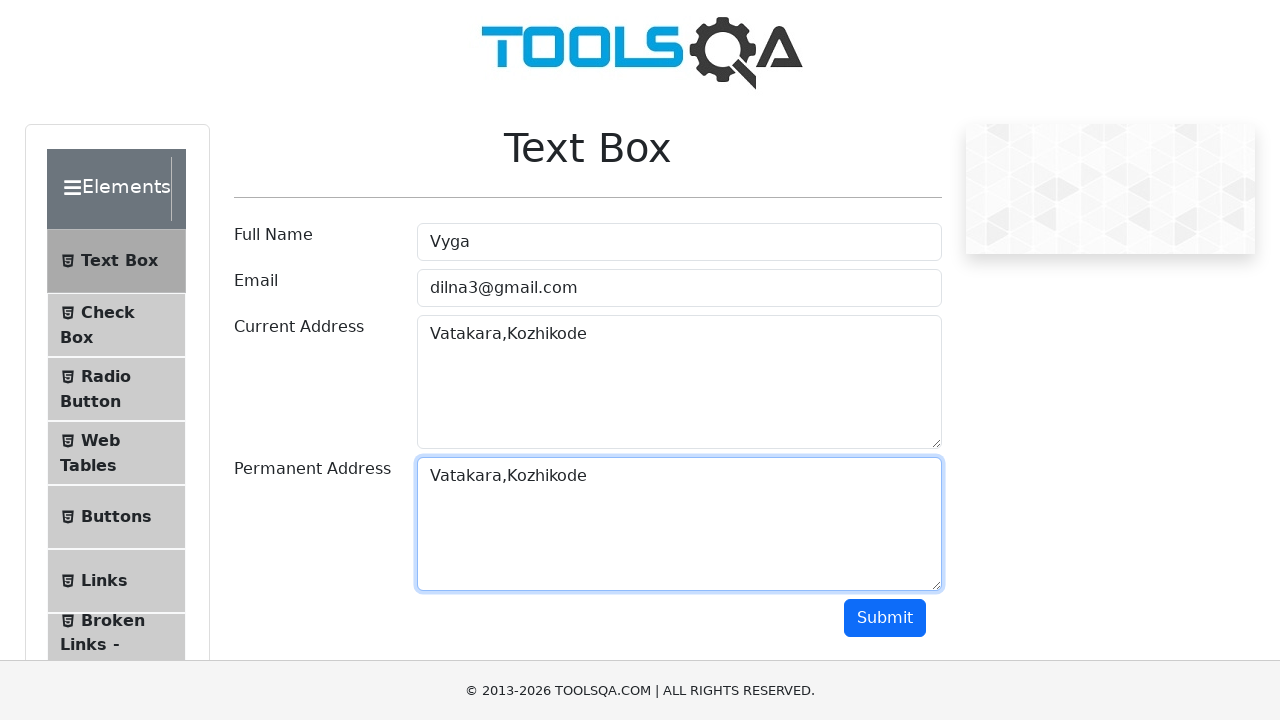

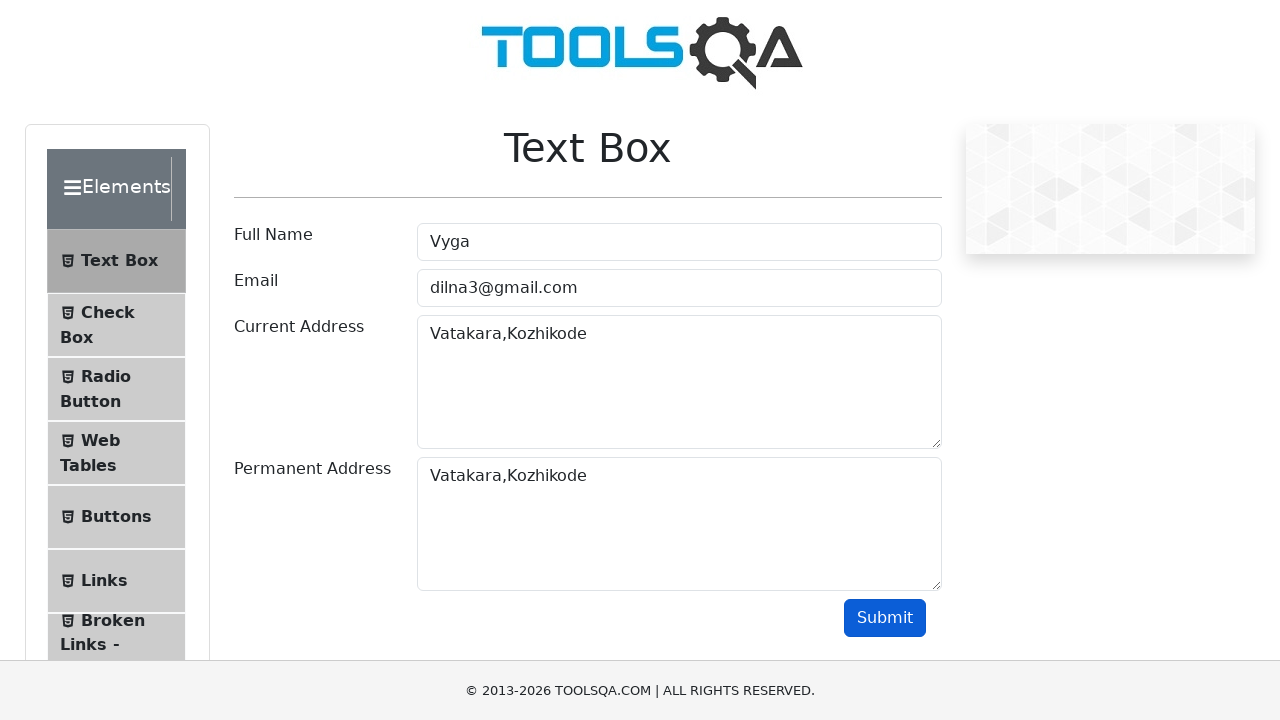